Tests enabled/disabled button functionality by clicking enable button and typing in the input field

Starting URL: https://codenboxautomationlab.com/practice/

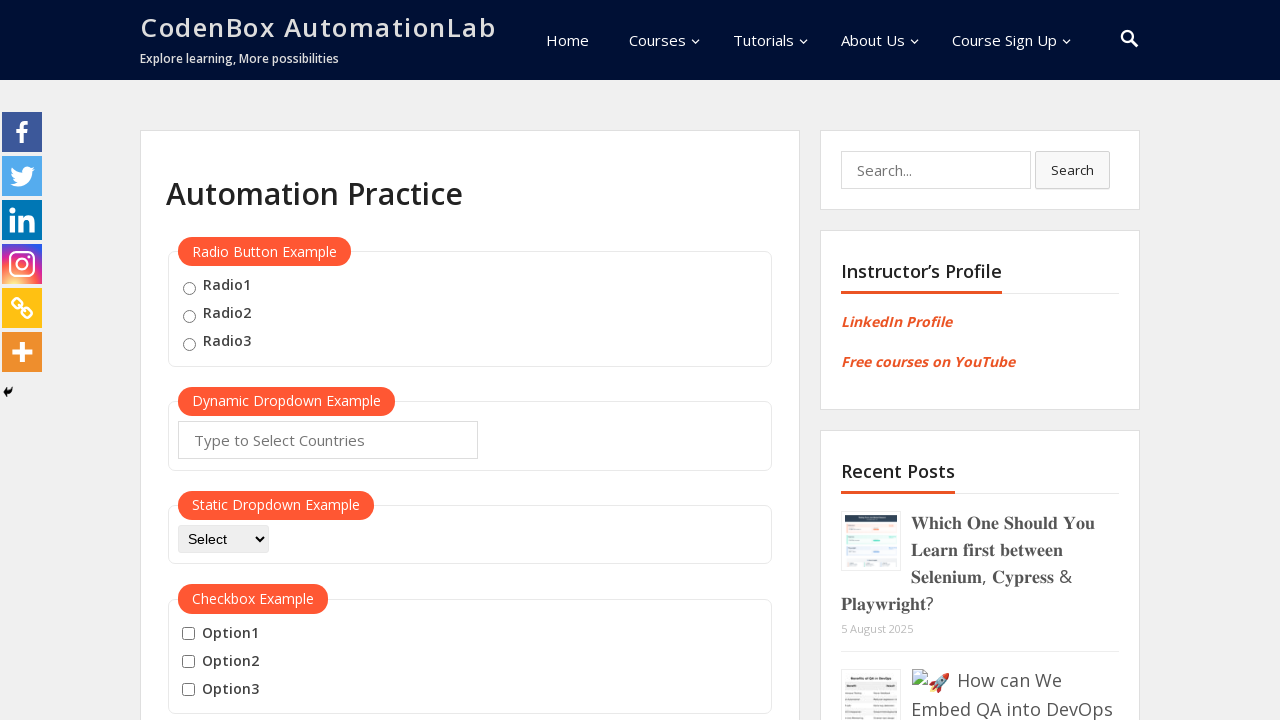

Clicked the enable button at (297, 361) on #enabled-button
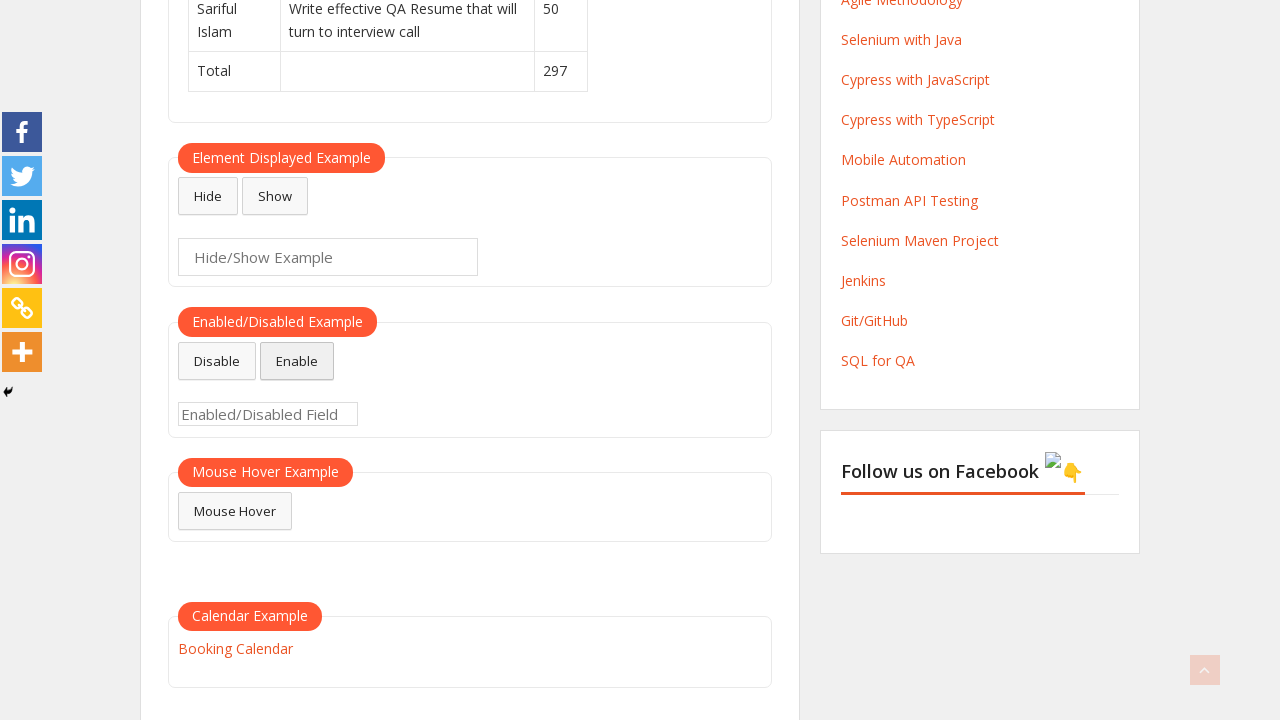

Typed 'enabled' in the input field on #enabled-example-input
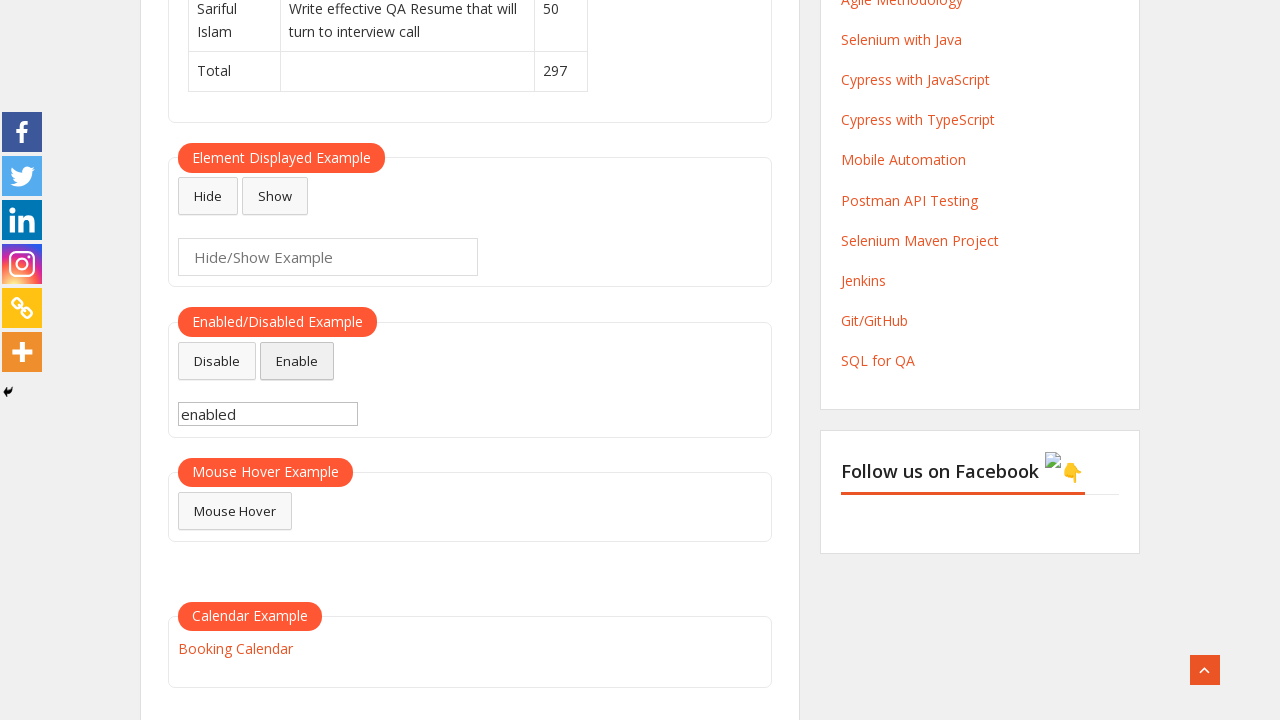

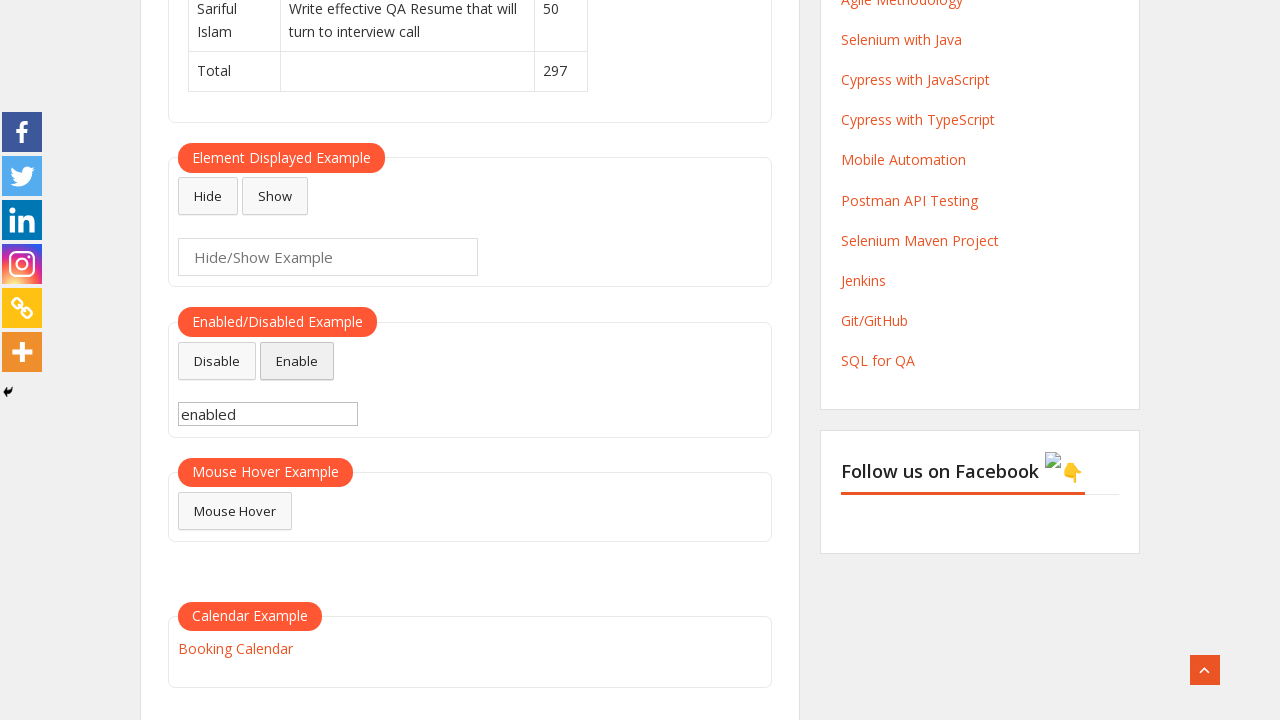